Navigates to the training support website, captures the home page title, clicks the about link, and captures the about page title

Starting URL: https://v1.training-support.net

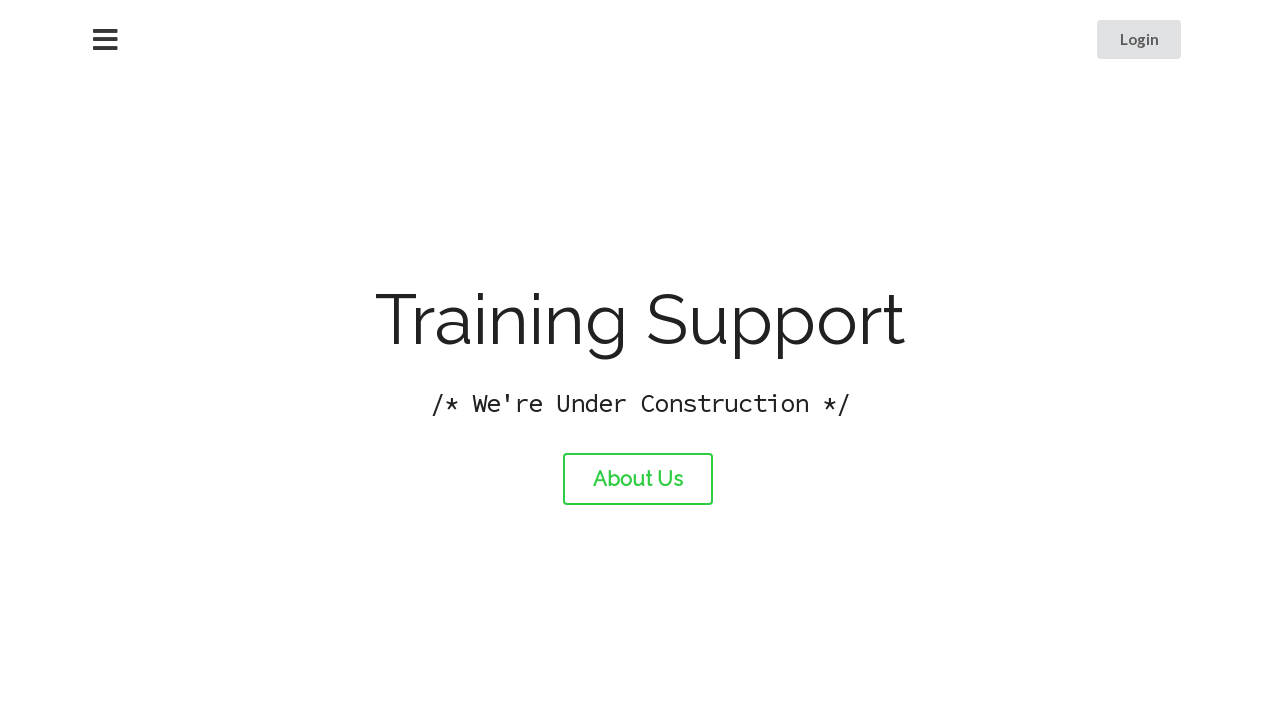

Navigated to training support website home page
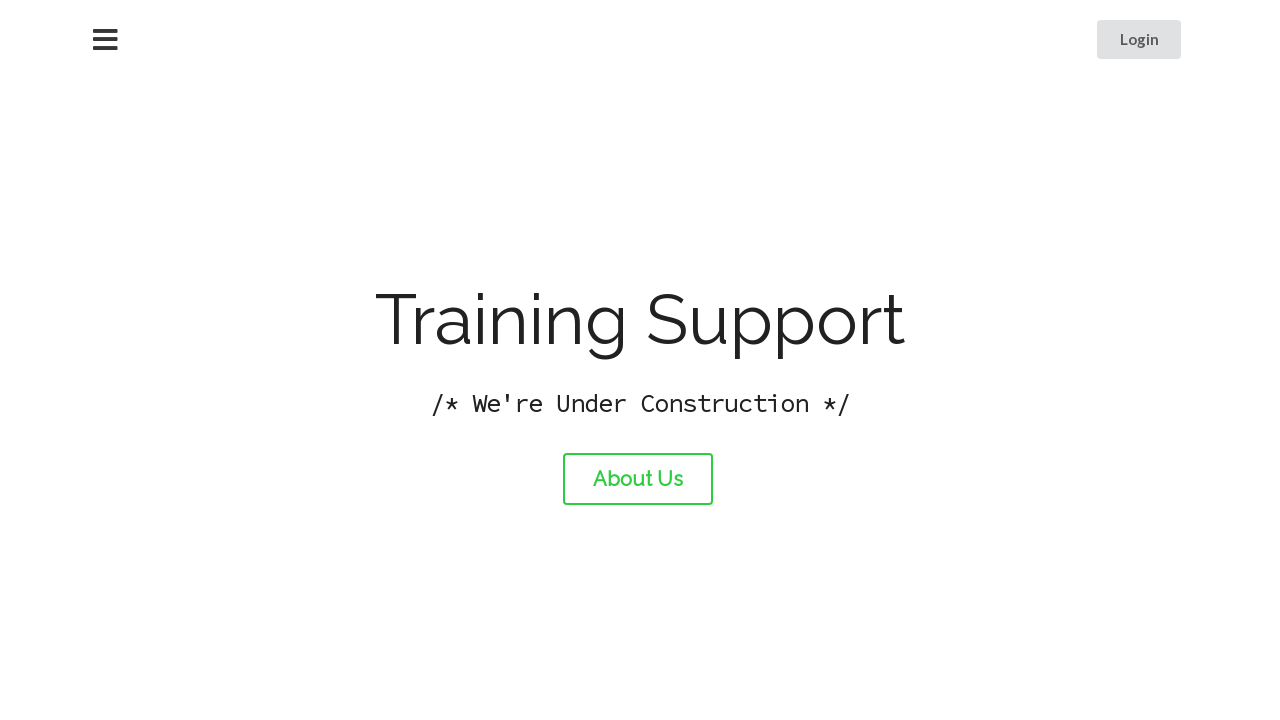

Captured home page title: Training Support
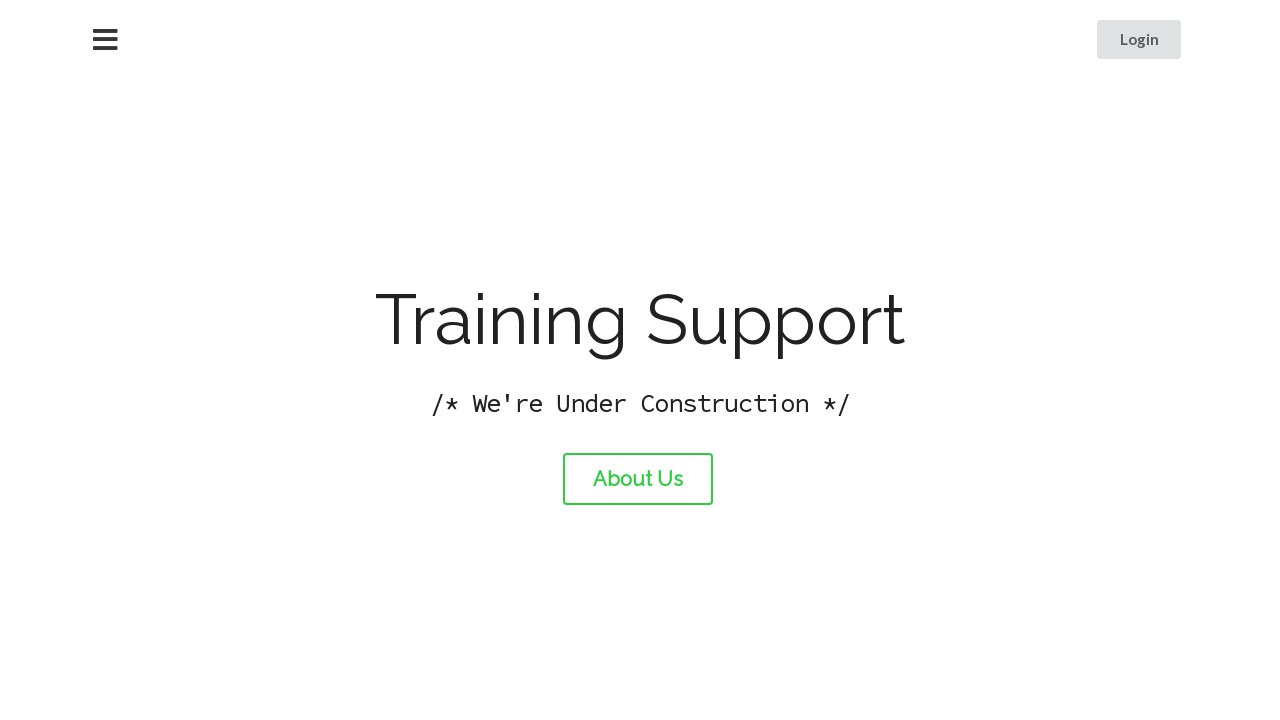

Clicked the about link at (638, 479) on #about-link
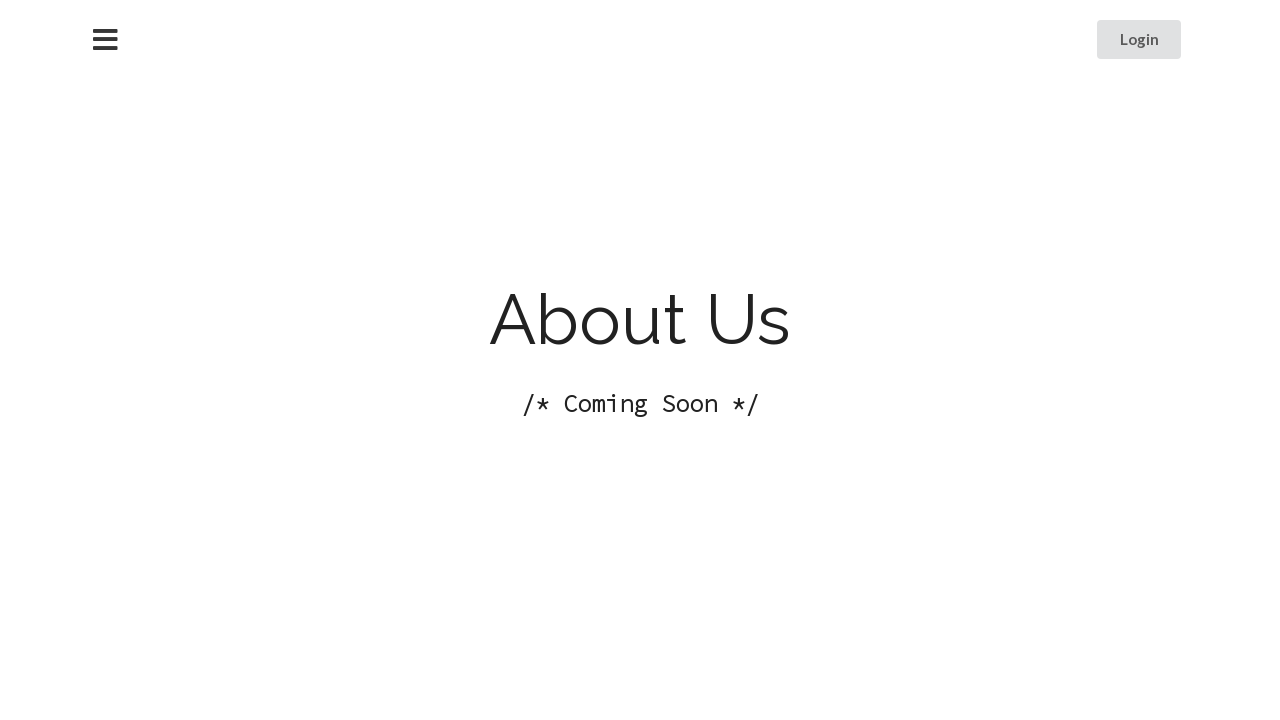

About page loaded successfully
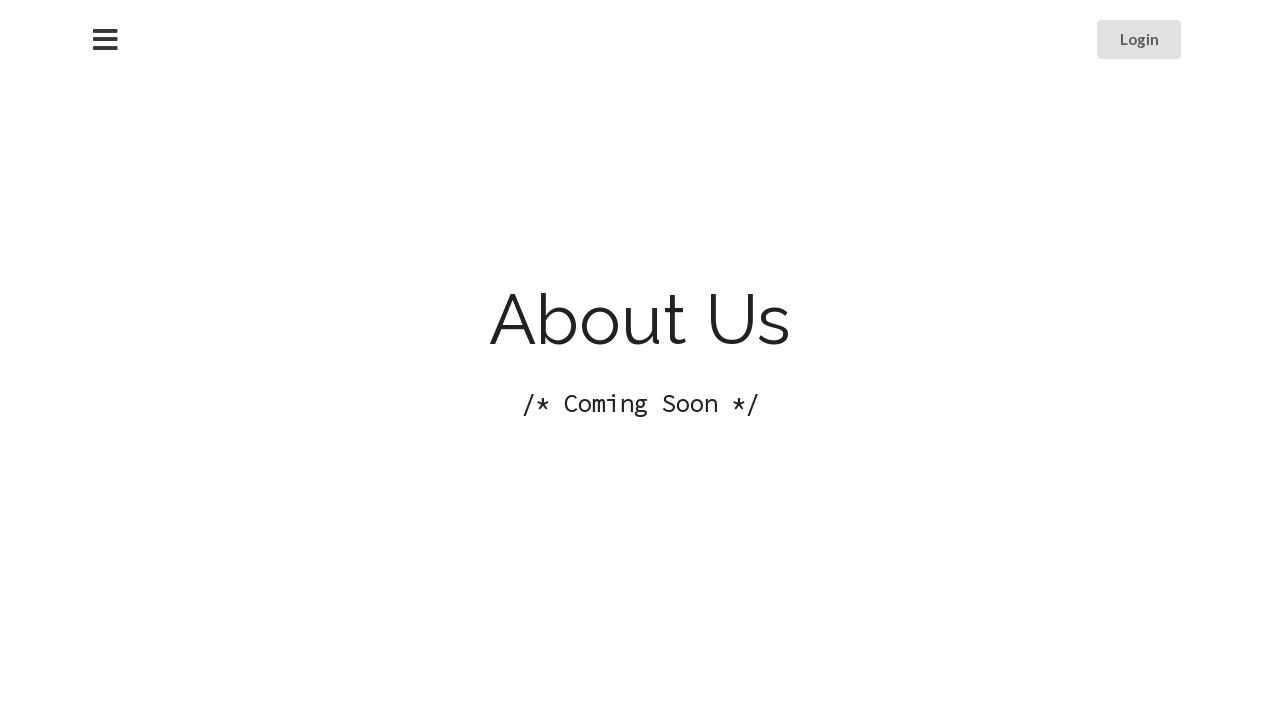

Captured about page title: About Training Support
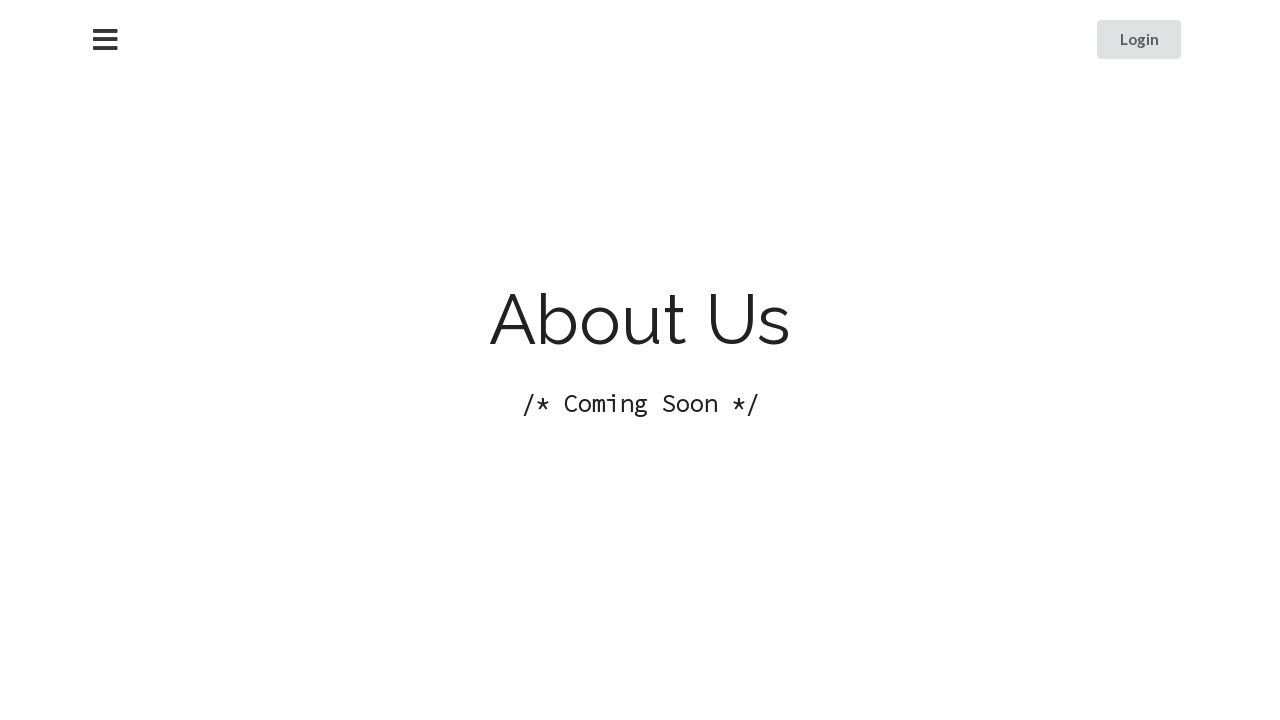

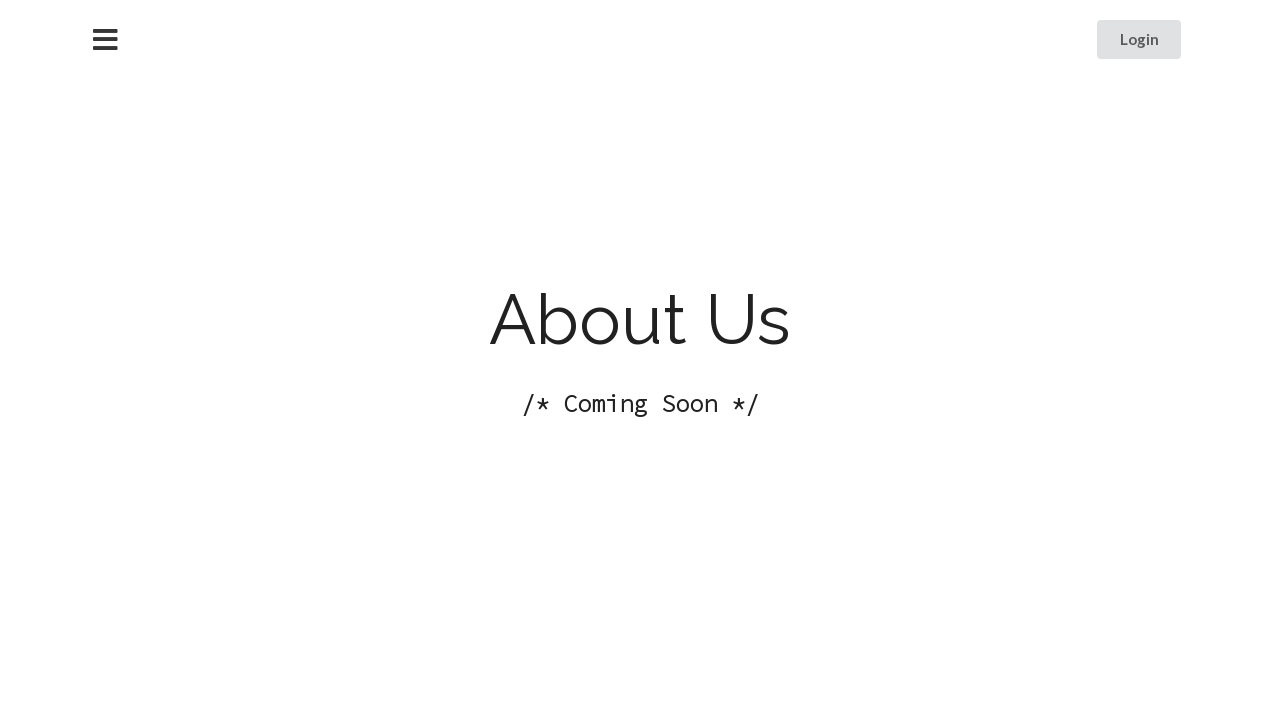